Fills out a practice form with first name, last name, email, gender selection, phone number, hobbies checkbox, and current address fields

Starting URL: https://demoqa.com/automation-practice-form

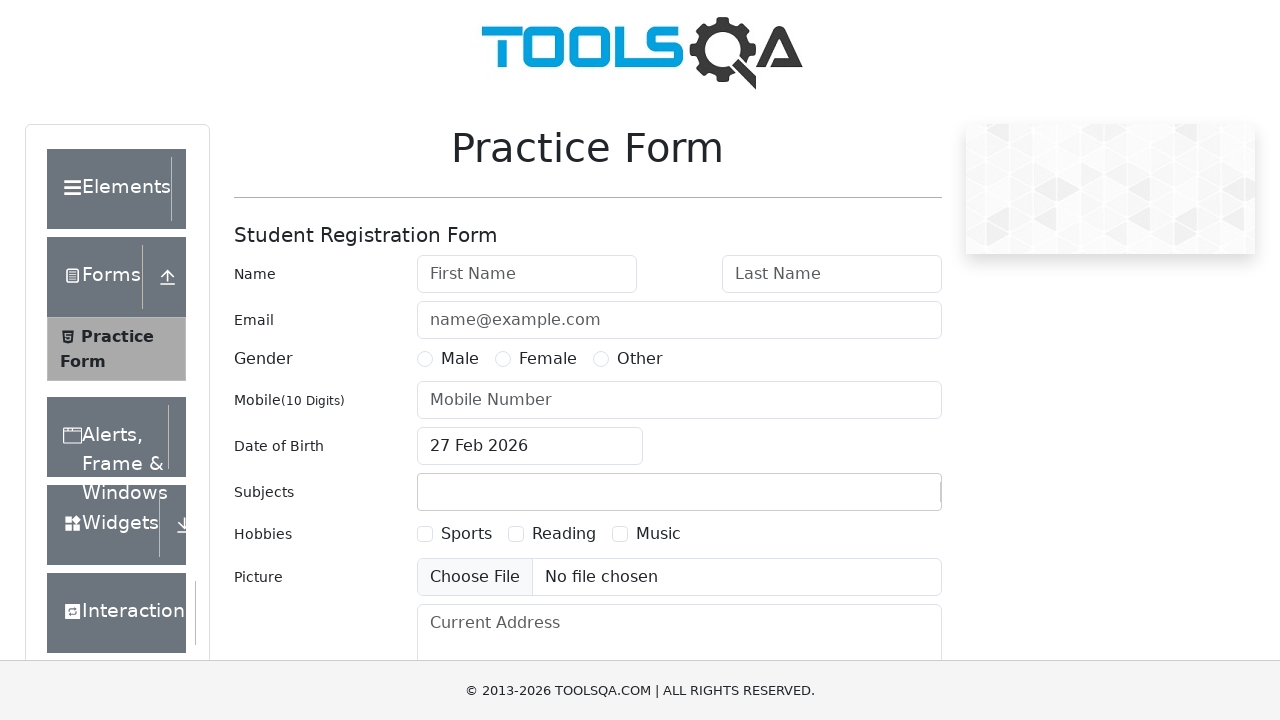

Filled first name field with 'salman' on #firstName
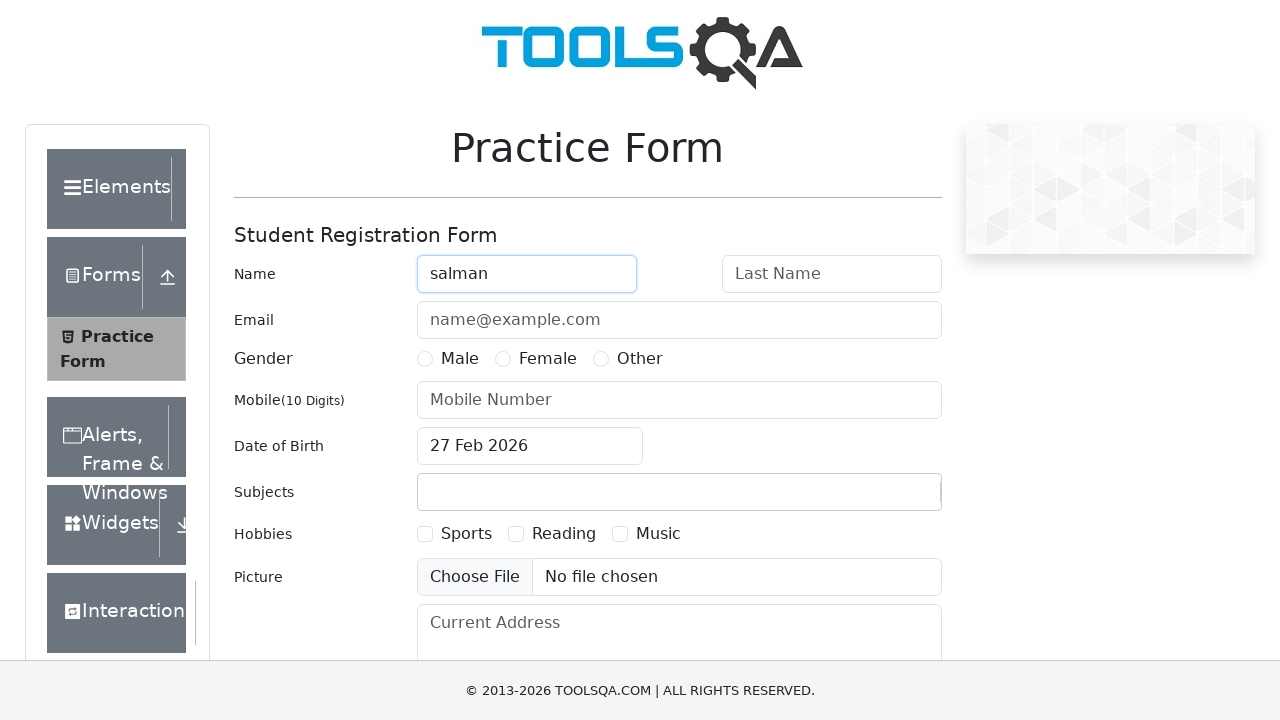

Filled last name field with 'alam' on #lastName
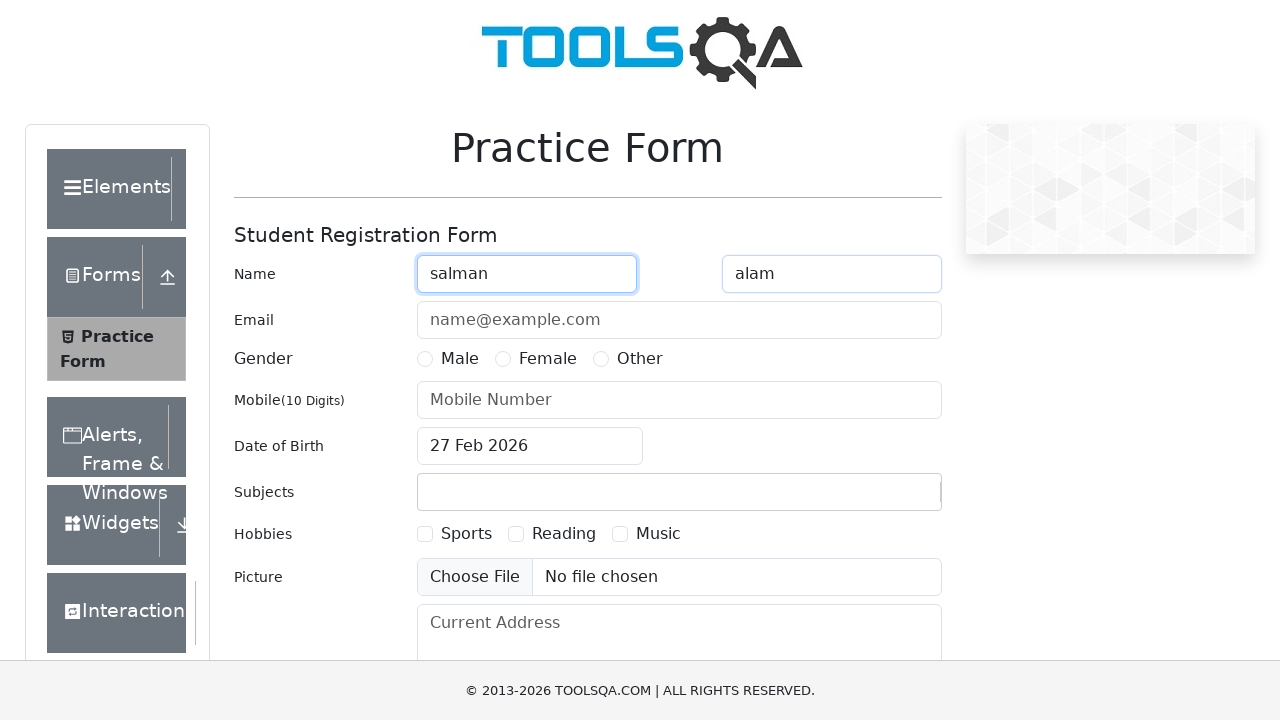

Filled email field with 'salman.alam@example.com' on #userEmail
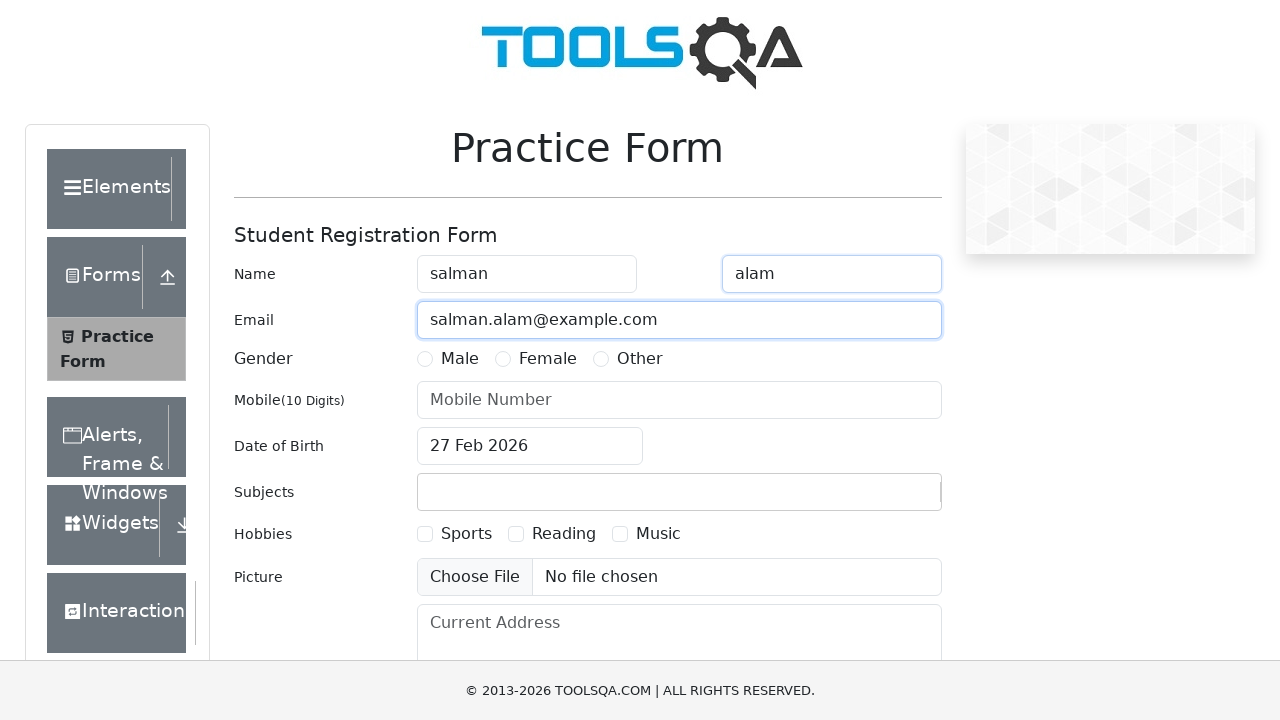

Selected Male gender option at (460, 359) on label[for='gender-radio-1']
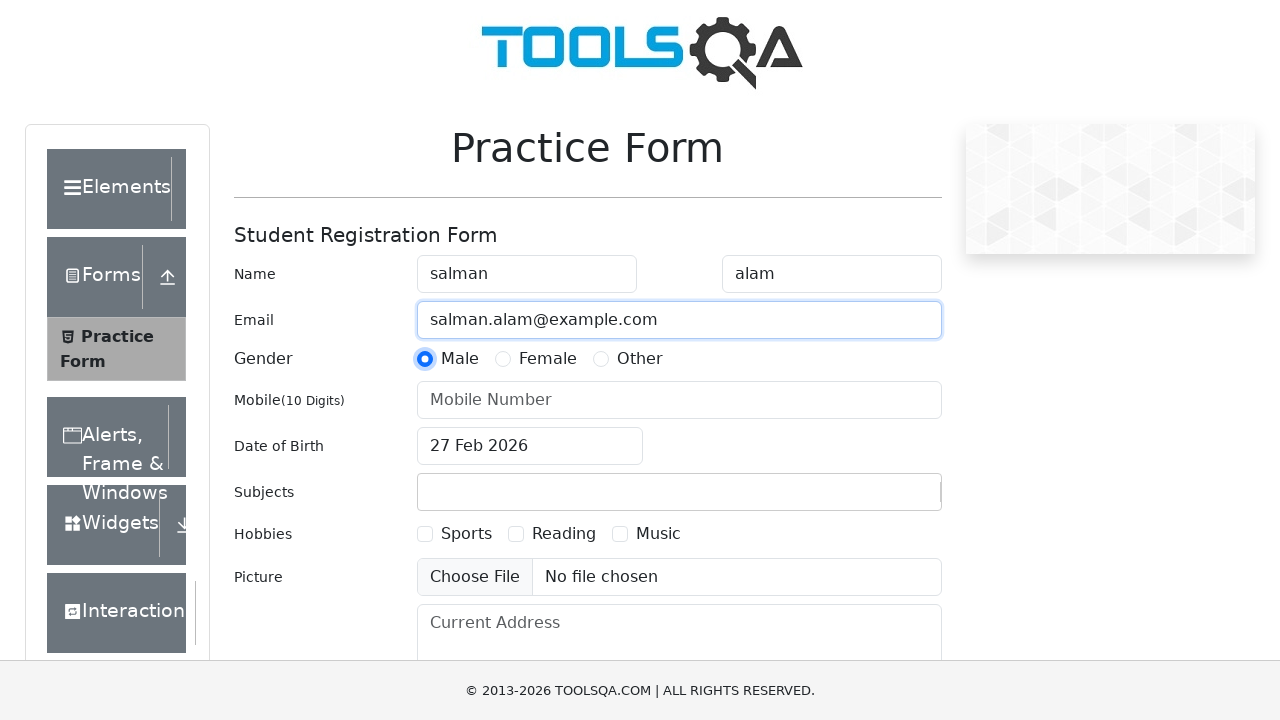

Filled phone number field with '2352467890' on #userNumber
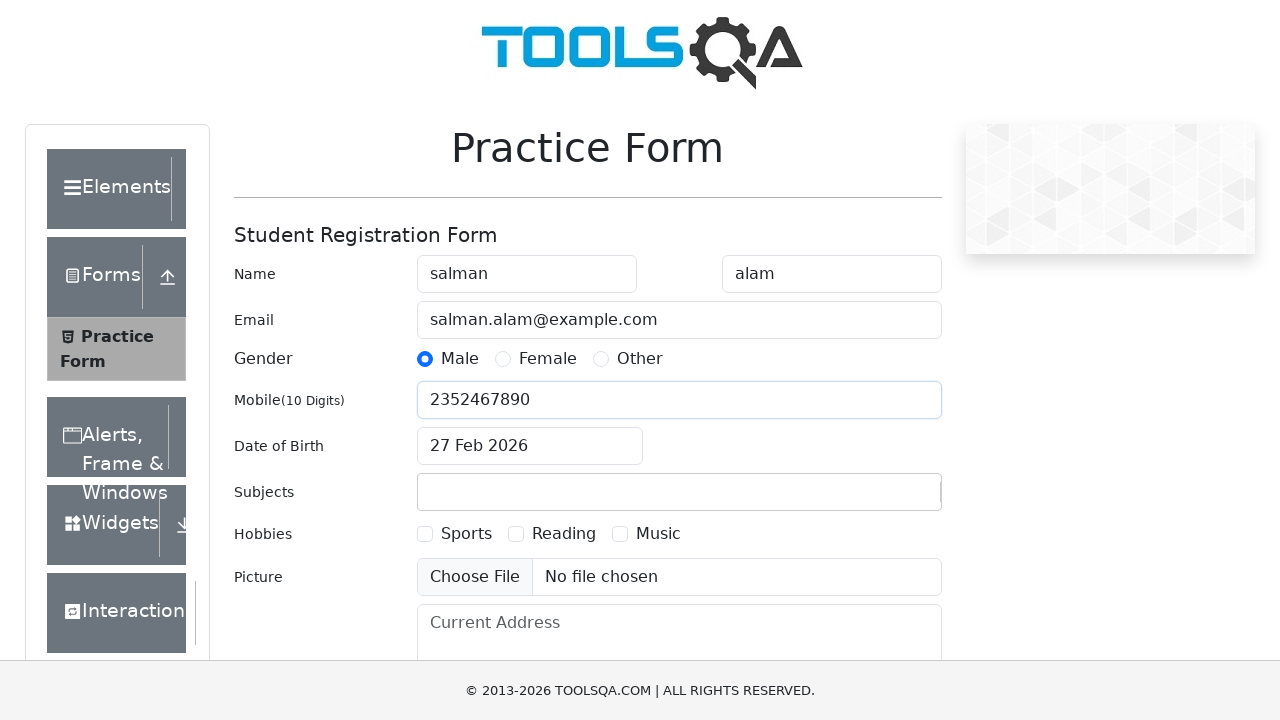

Selected Sports hobby checkbox at (466, 534) on label[for='hobbies-checkbox-1']
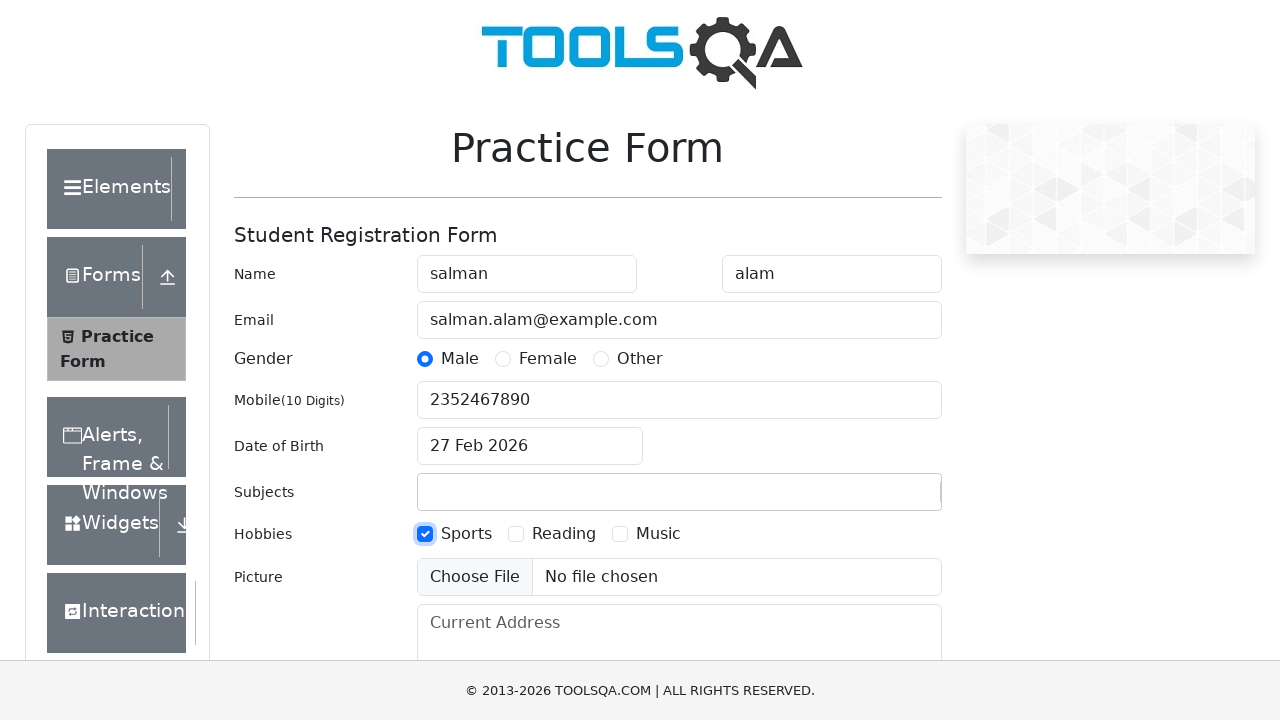

Filled current address field with '123 Test Street, Demo City' on #currentAddress
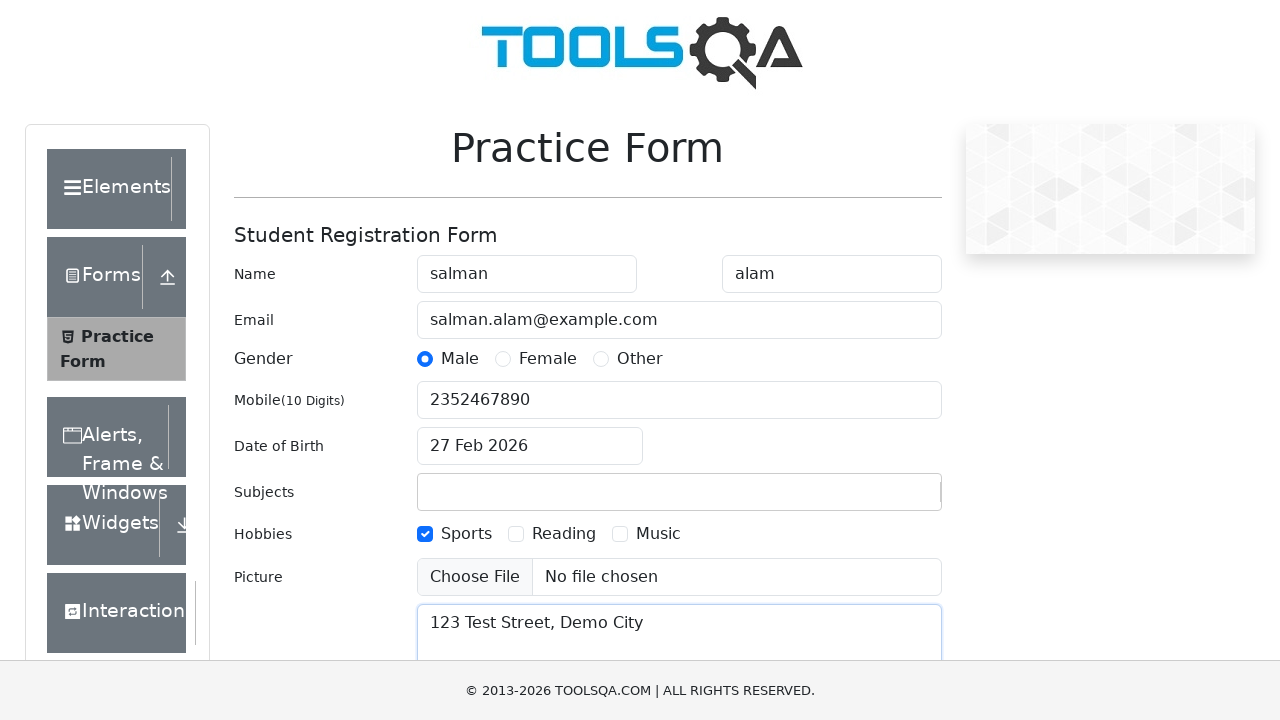

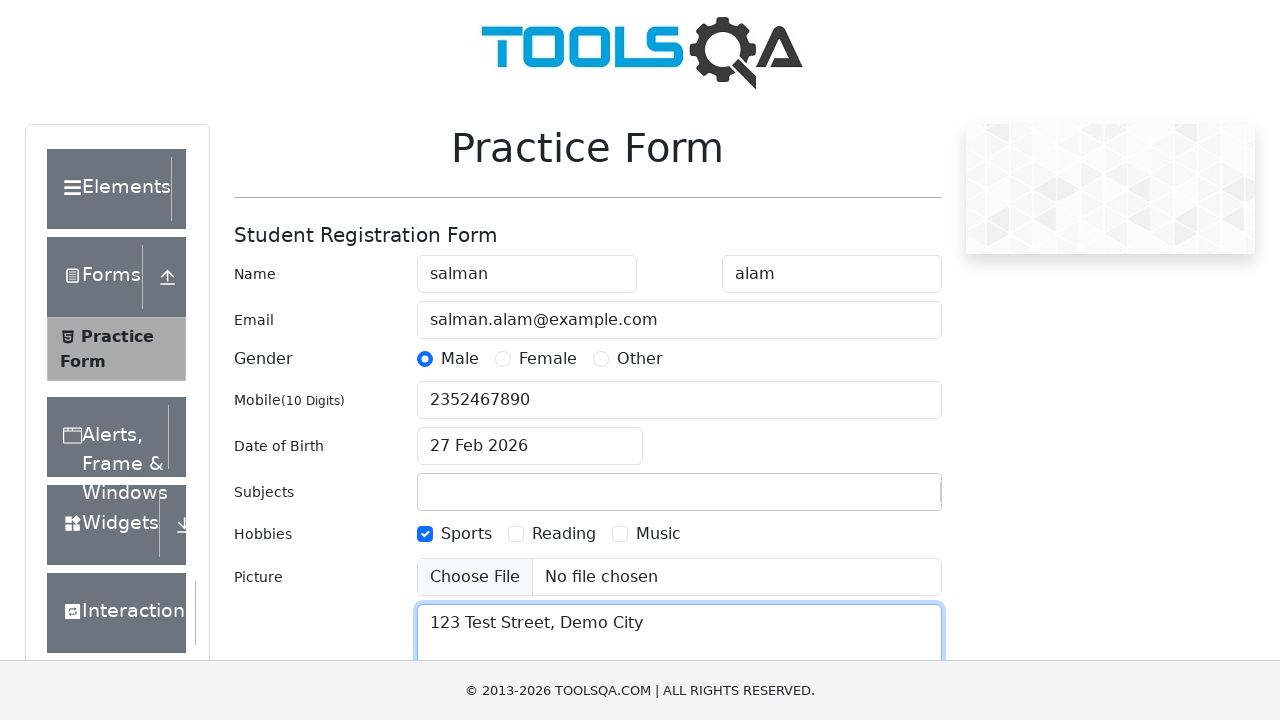